Tests window handling functionality by clicking a link that opens a new window/tab, switching between windows, and verifying the ability to navigate between parent and child windows

Starting URL: https://the-internet.herokuapp.com/windows

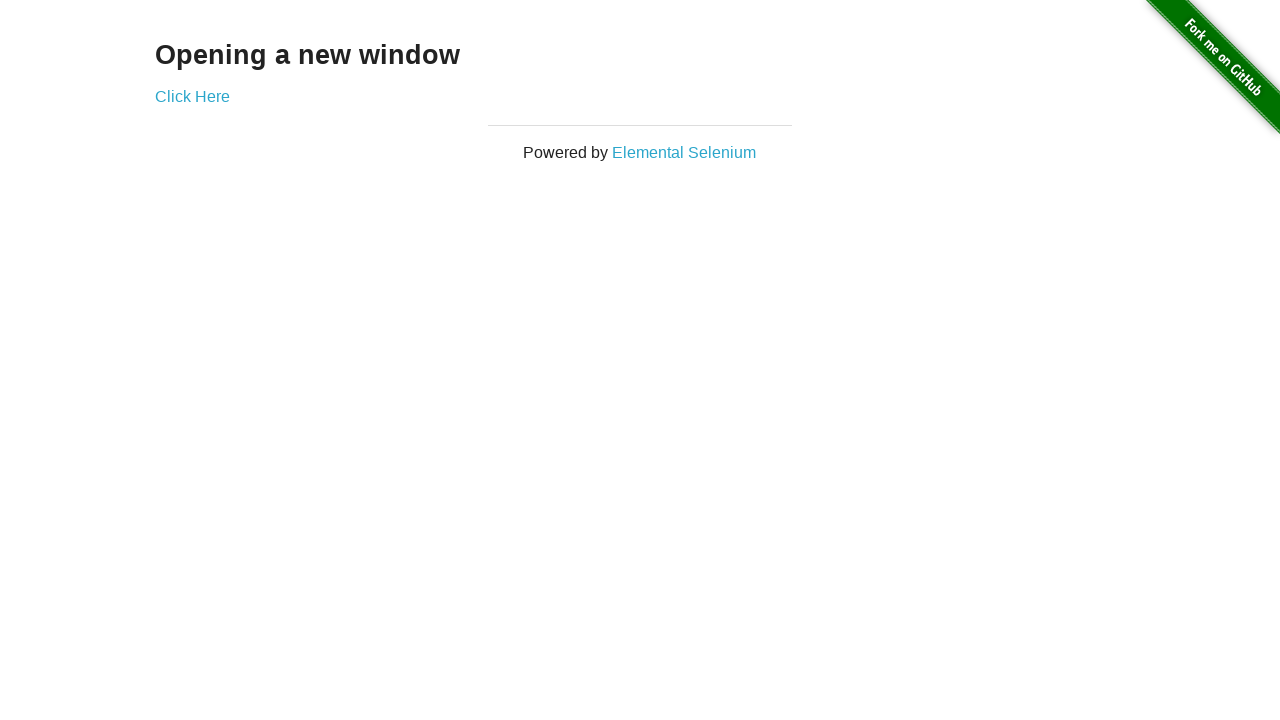

Clicked 'Click Here' link and new window opened at (192, 96) on xpath=//a[text()='Click Here']
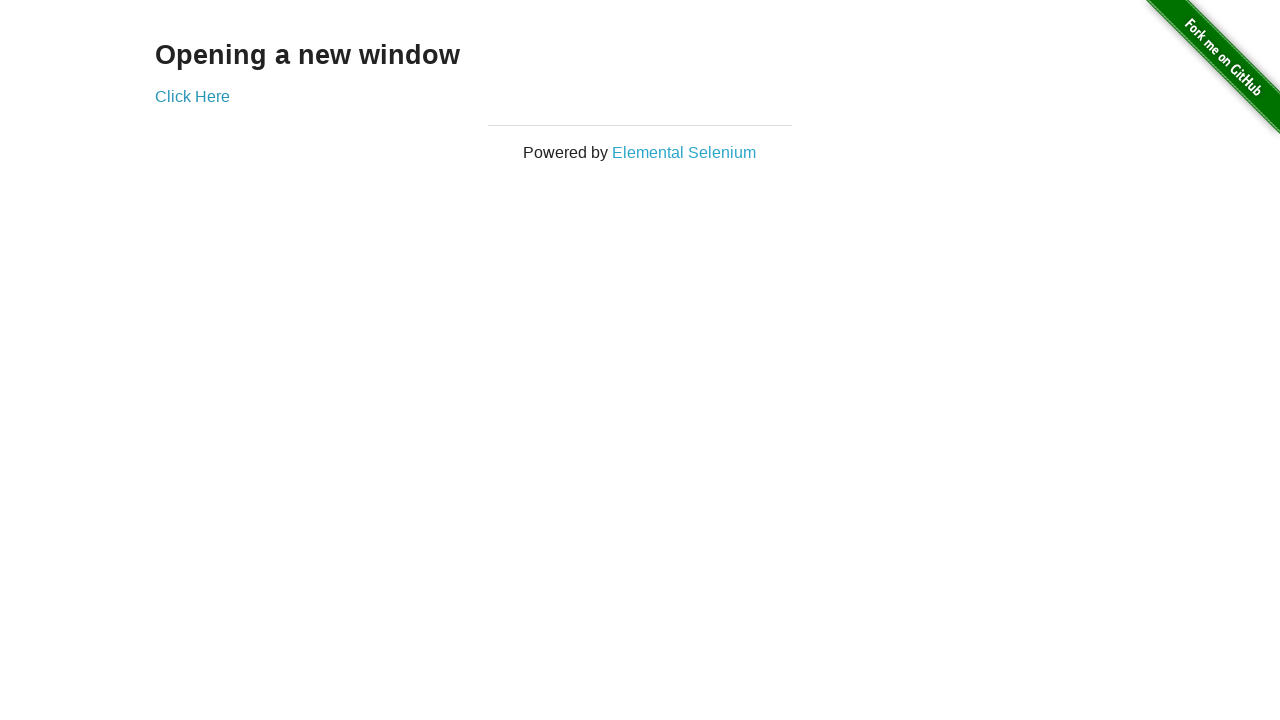

New window page loaded completely
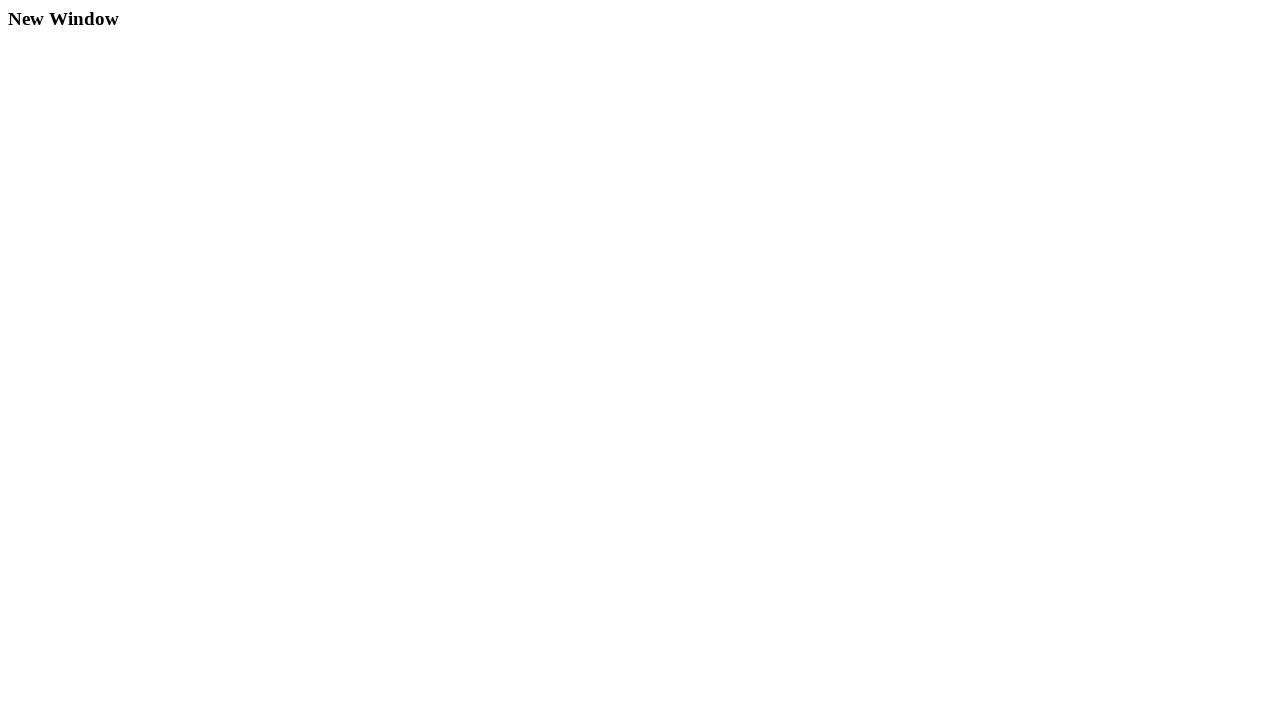

Retrieved child window title: New Window
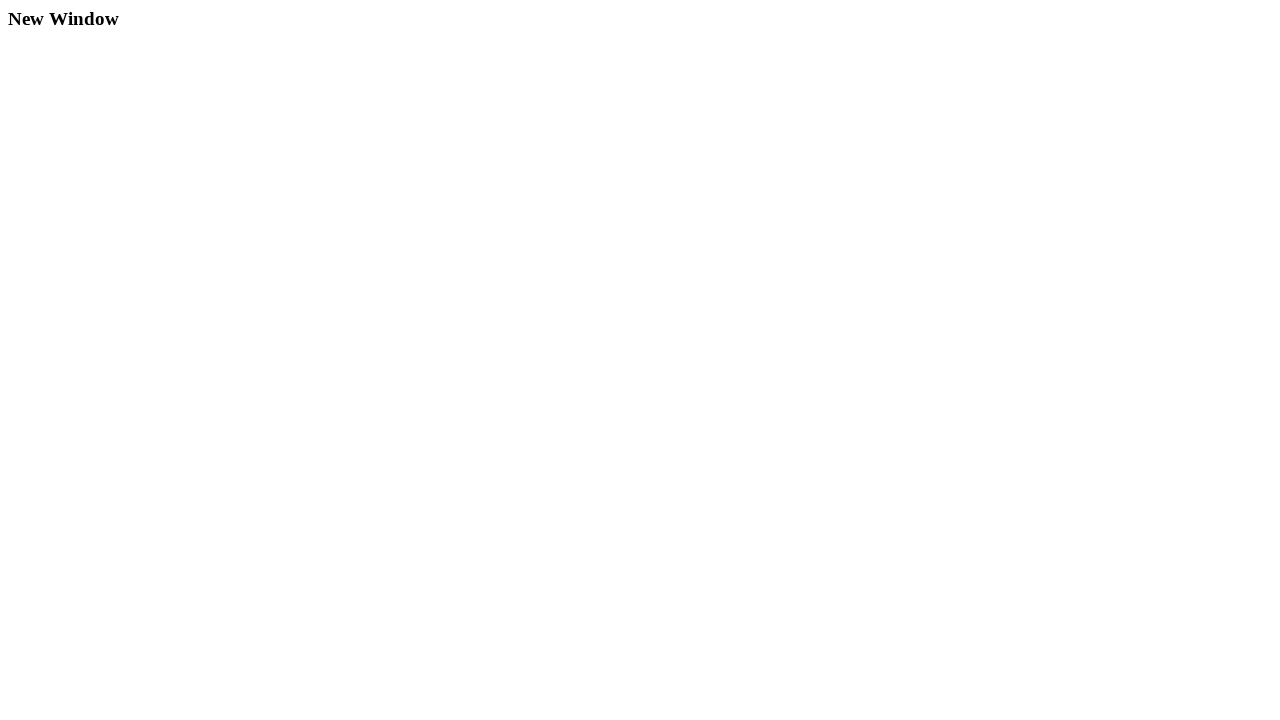

Switched back to parent window
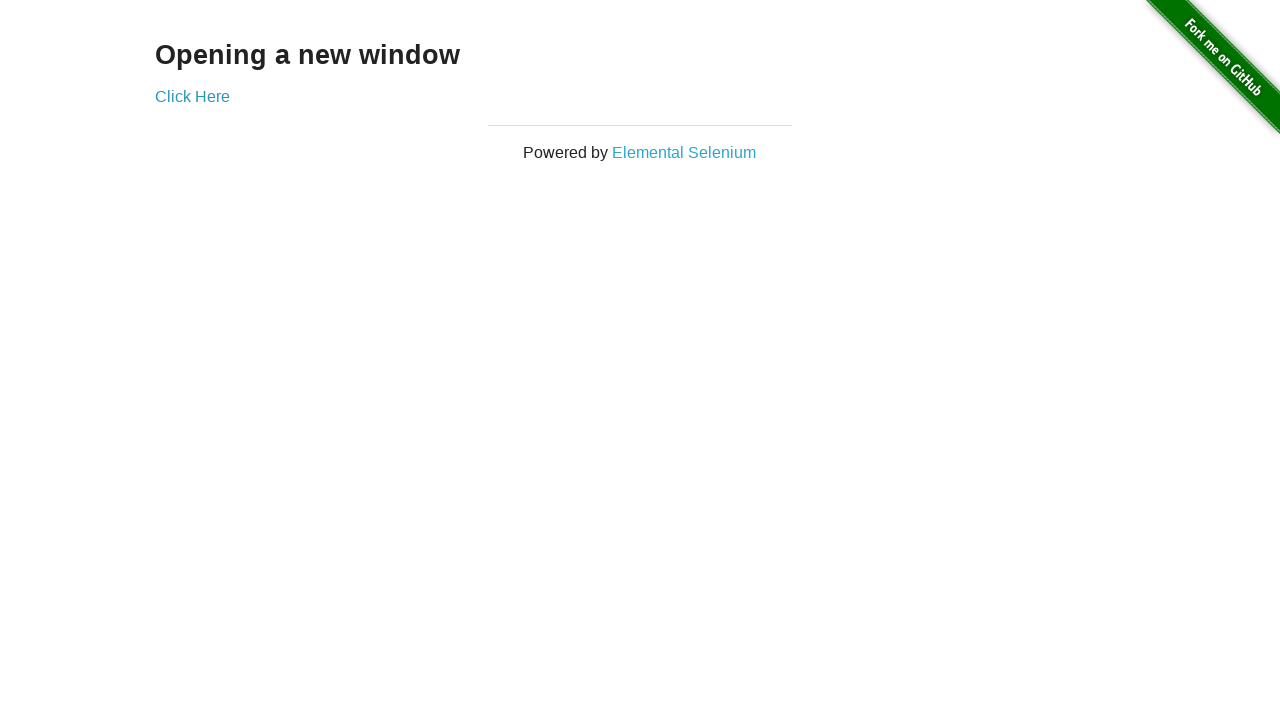

Retrieved parent window title: The Internet
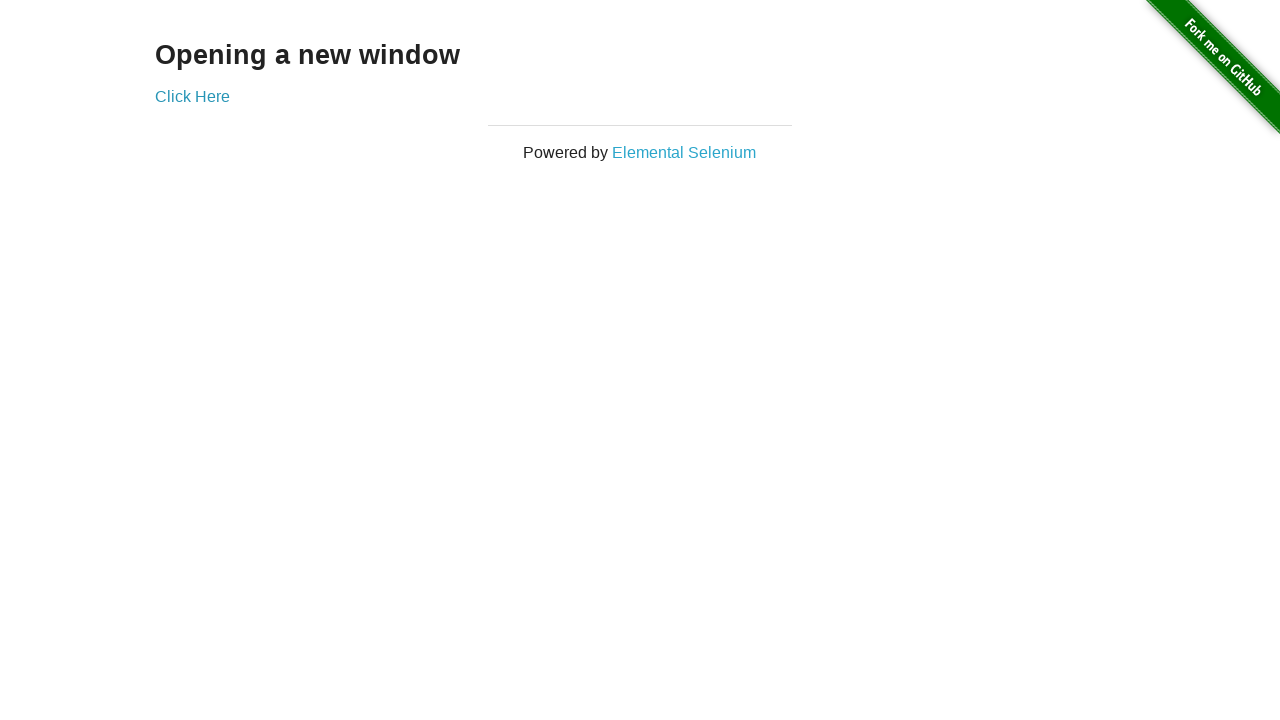

Closed child window
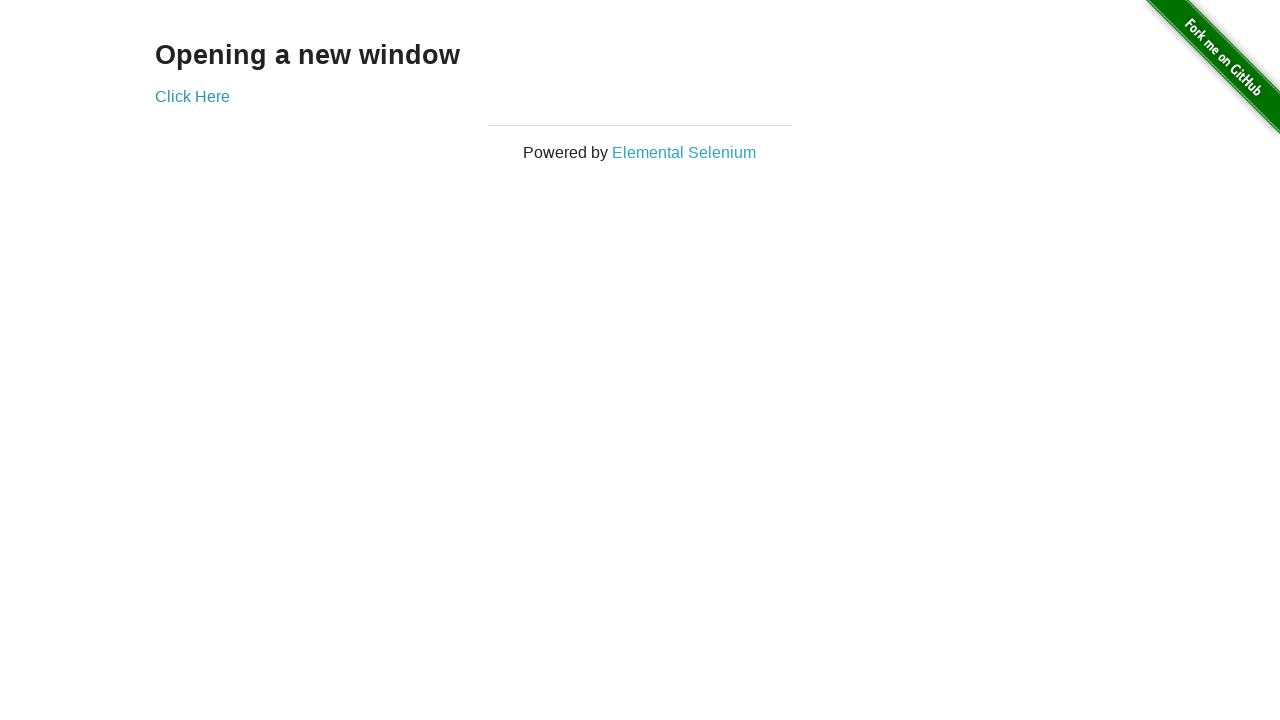

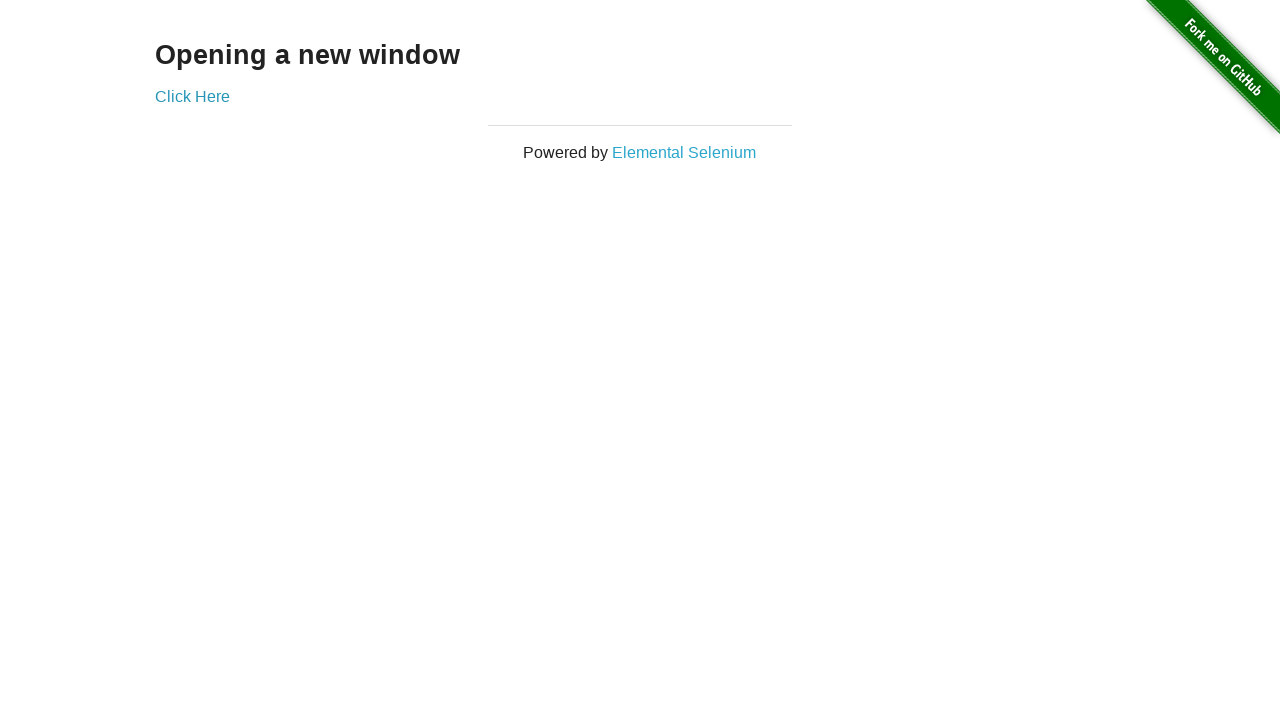